Tests double-click functionality by performing a double-click action on a button and verifying the success message

Starting URL: https://demoqa.com/buttons

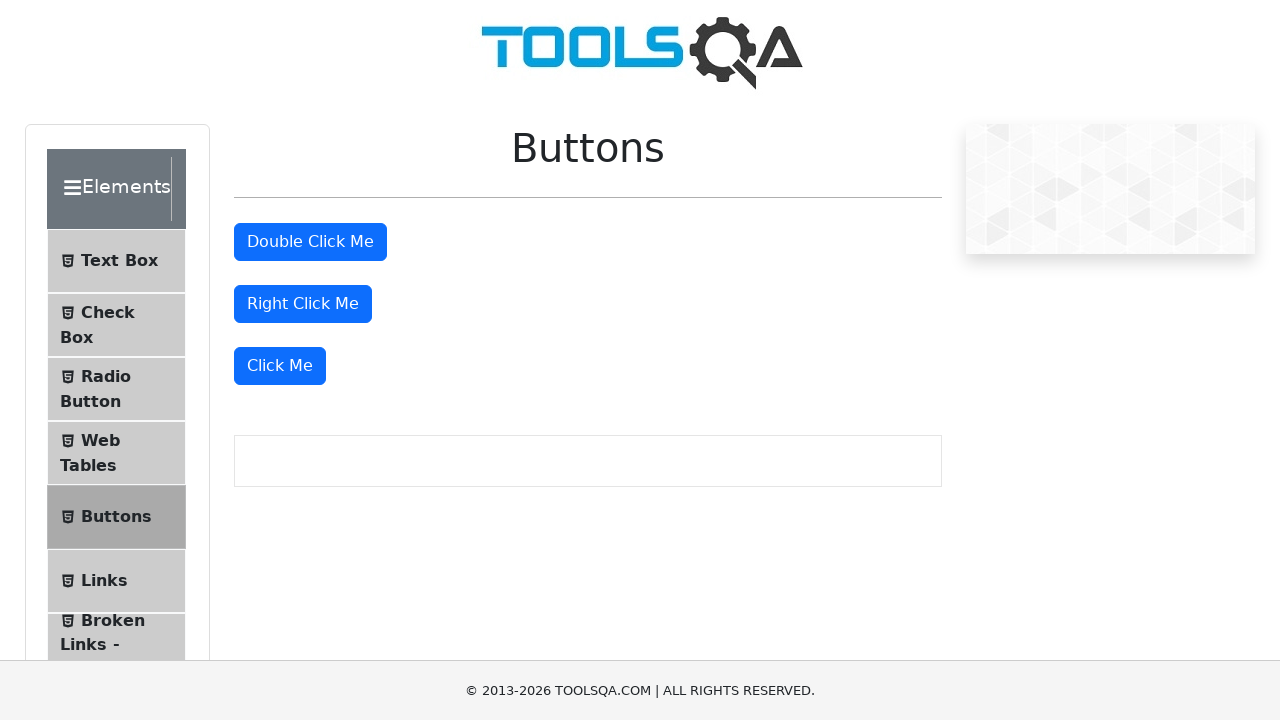

Scrolled double-click button into view
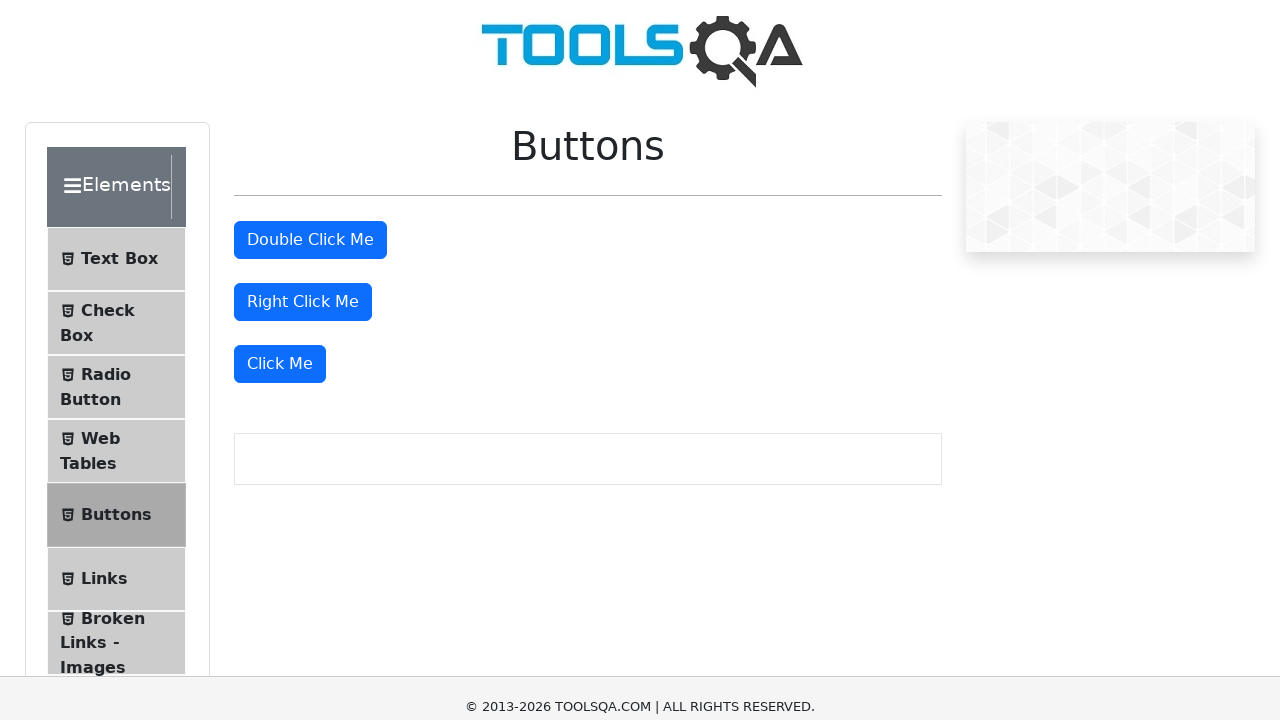

Performed double-click action on the button at (310, 19) on #doubleClickBtn
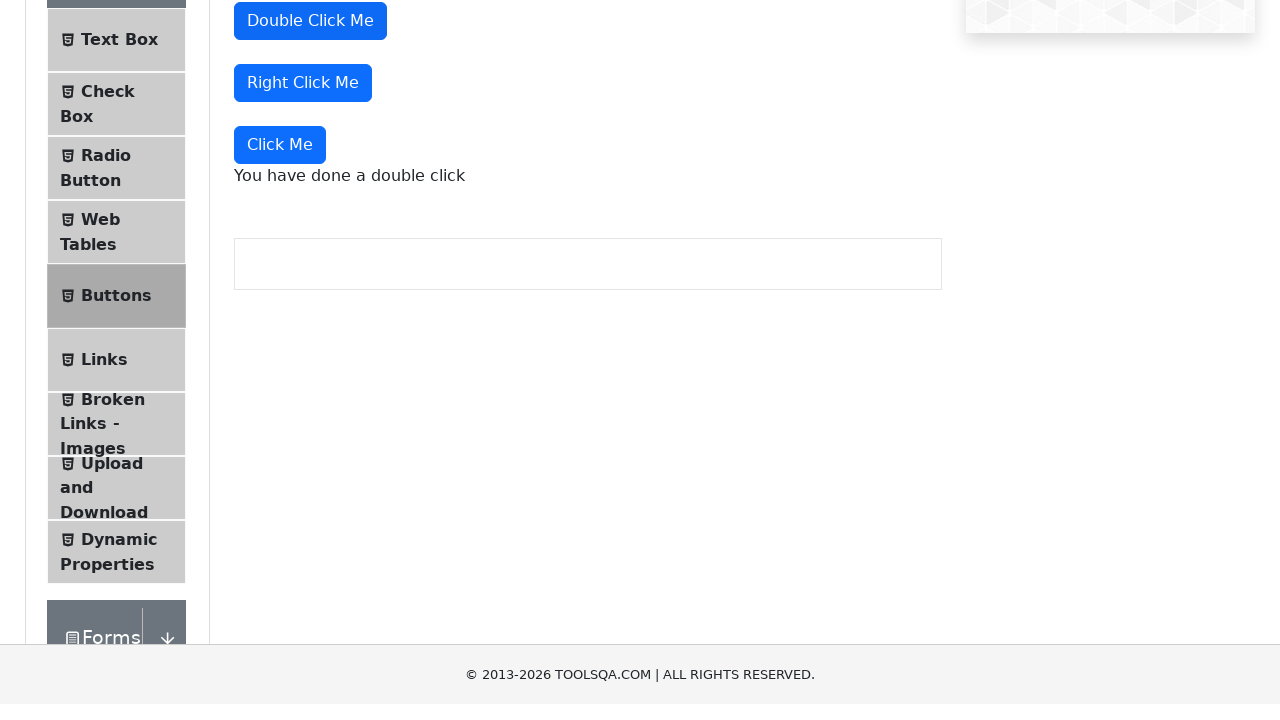

Success message appeared after double-click
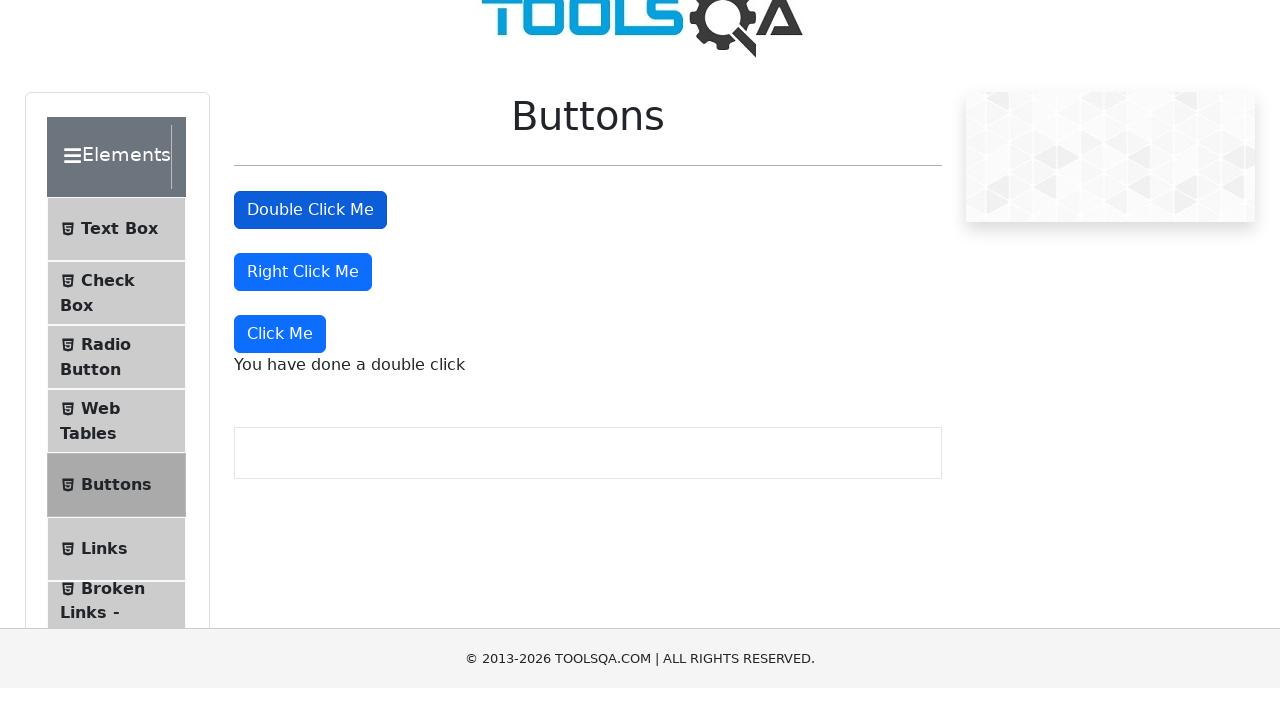

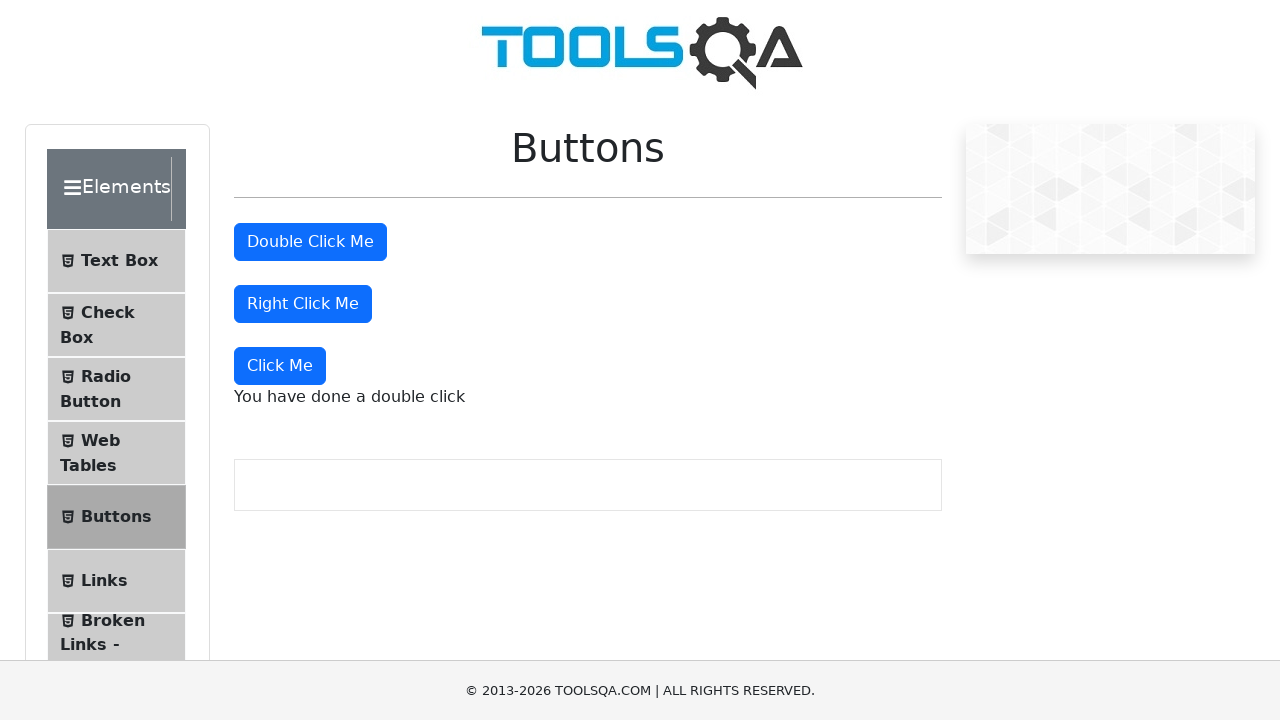